Tests the DemoQA practice registration form by filling all fields (name, email, gender, mobile, birth date, hobbies, address, subjects, state/city) and verifying the submission results modal displays the correct values.

Starting URL: https://demoqa.com/automation-practice-form

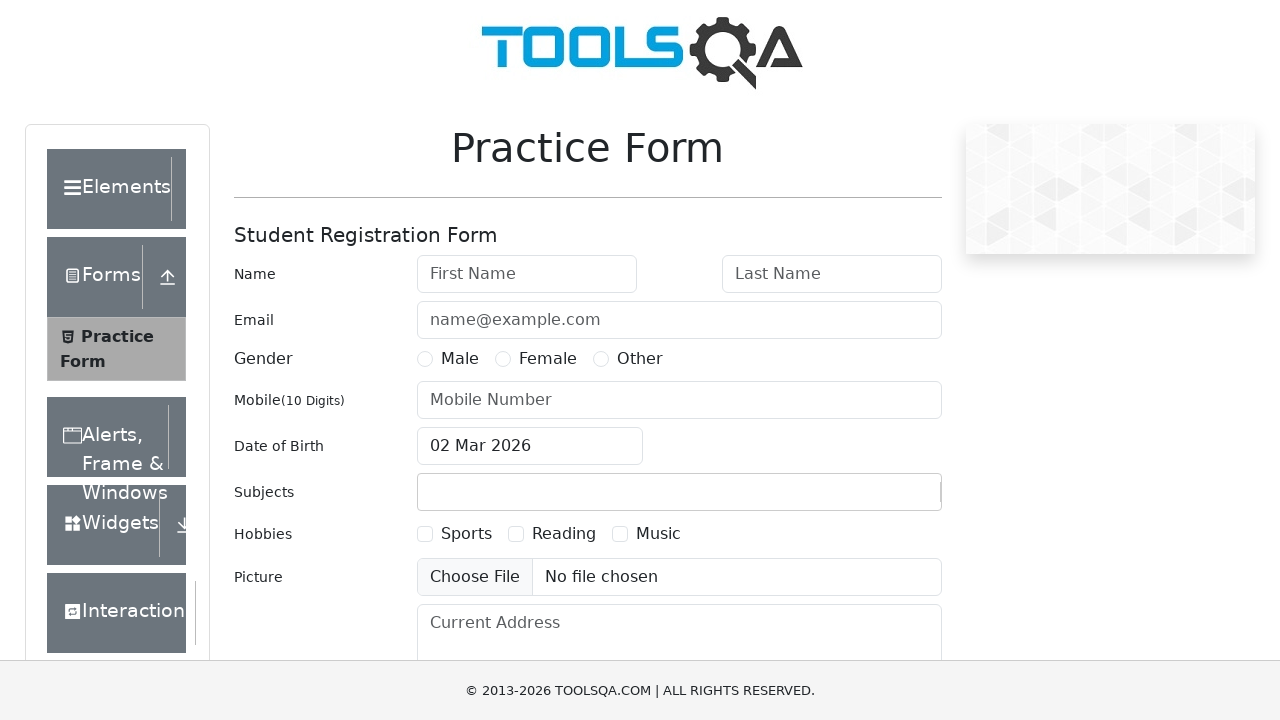

Filled first name field with 'Michael' on #firstName
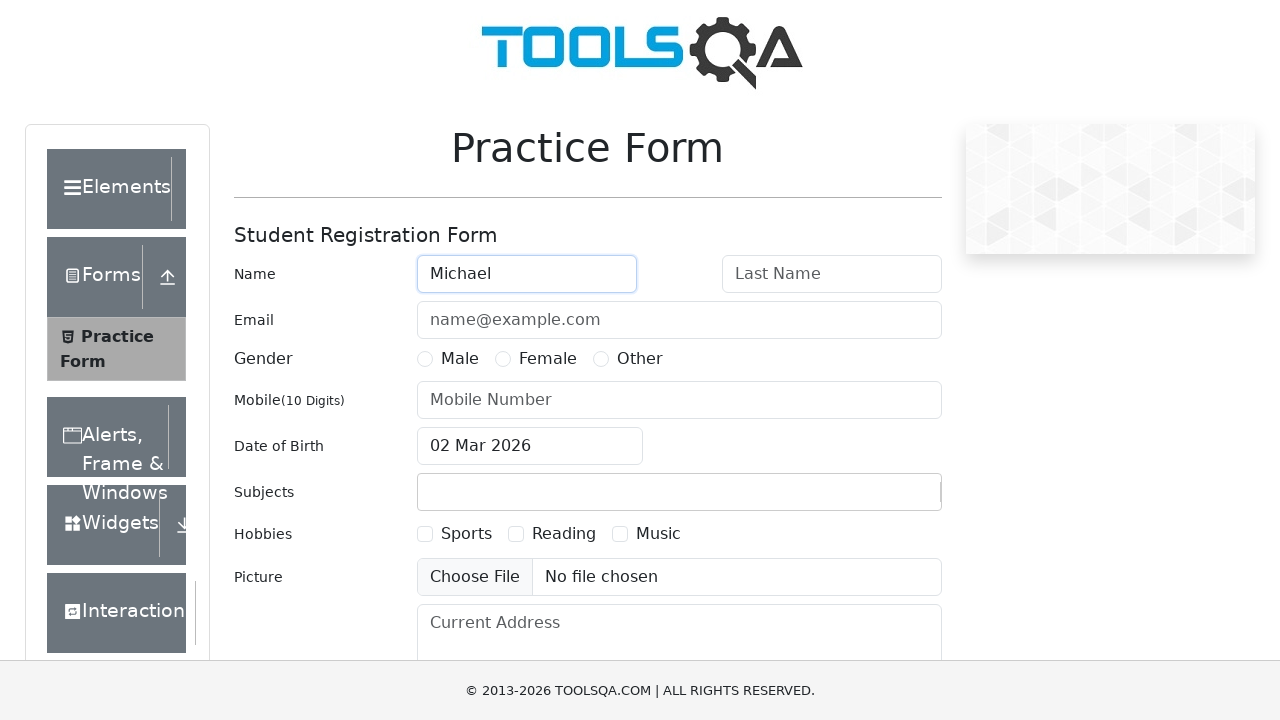

Filled last name field with 'Johnson' on #lastName
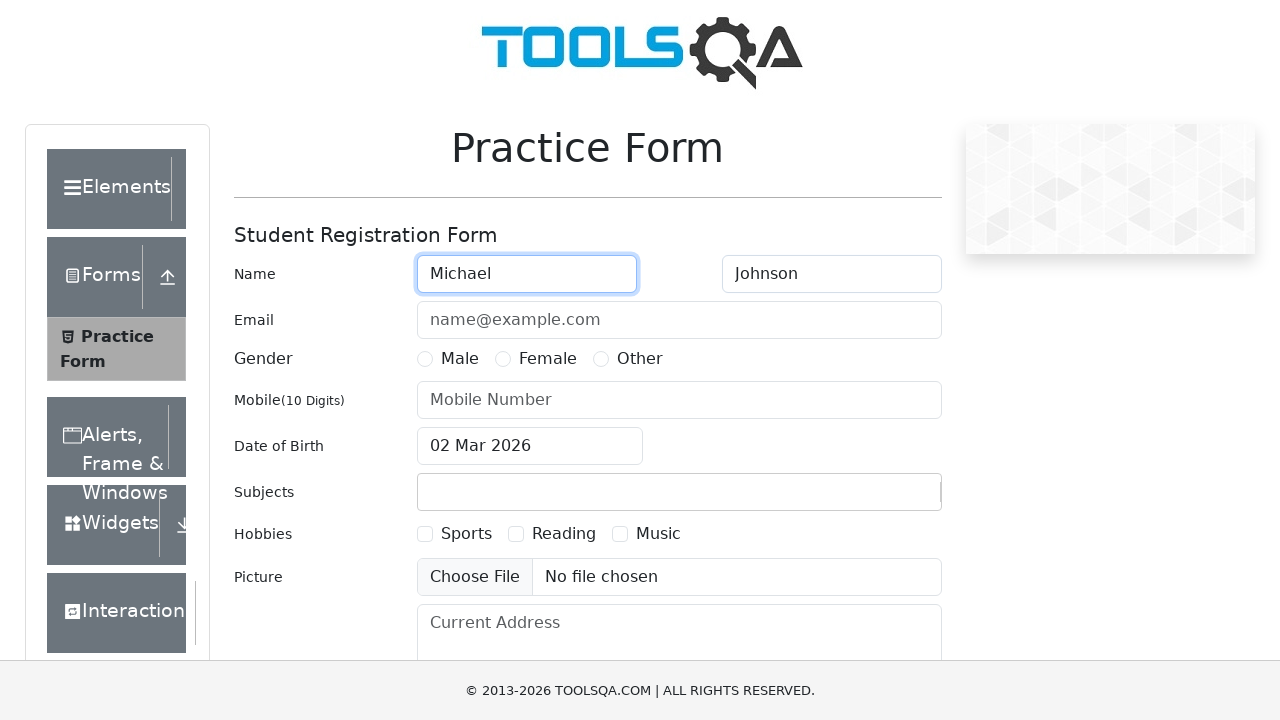

Filled email field with 'michael.johnson@example.com' on #userEmail
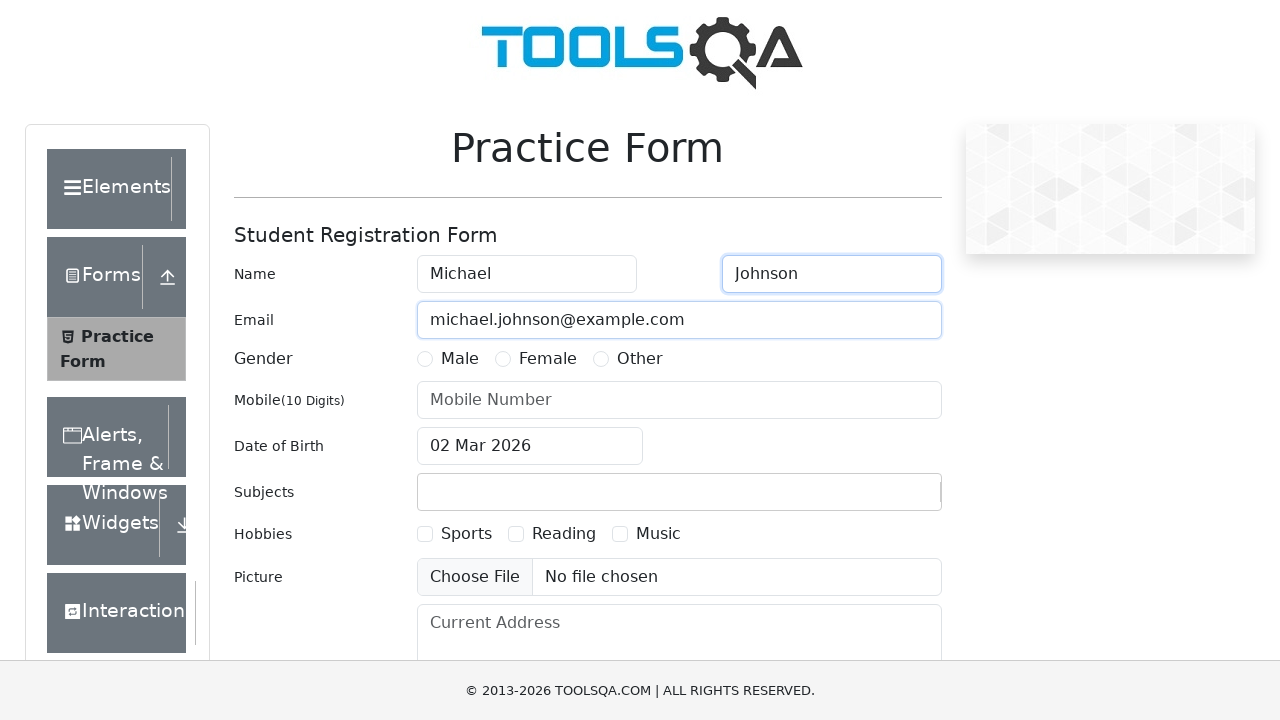

Selected Male gender radio button at (460, 359) on label[for='gender-radio-1']
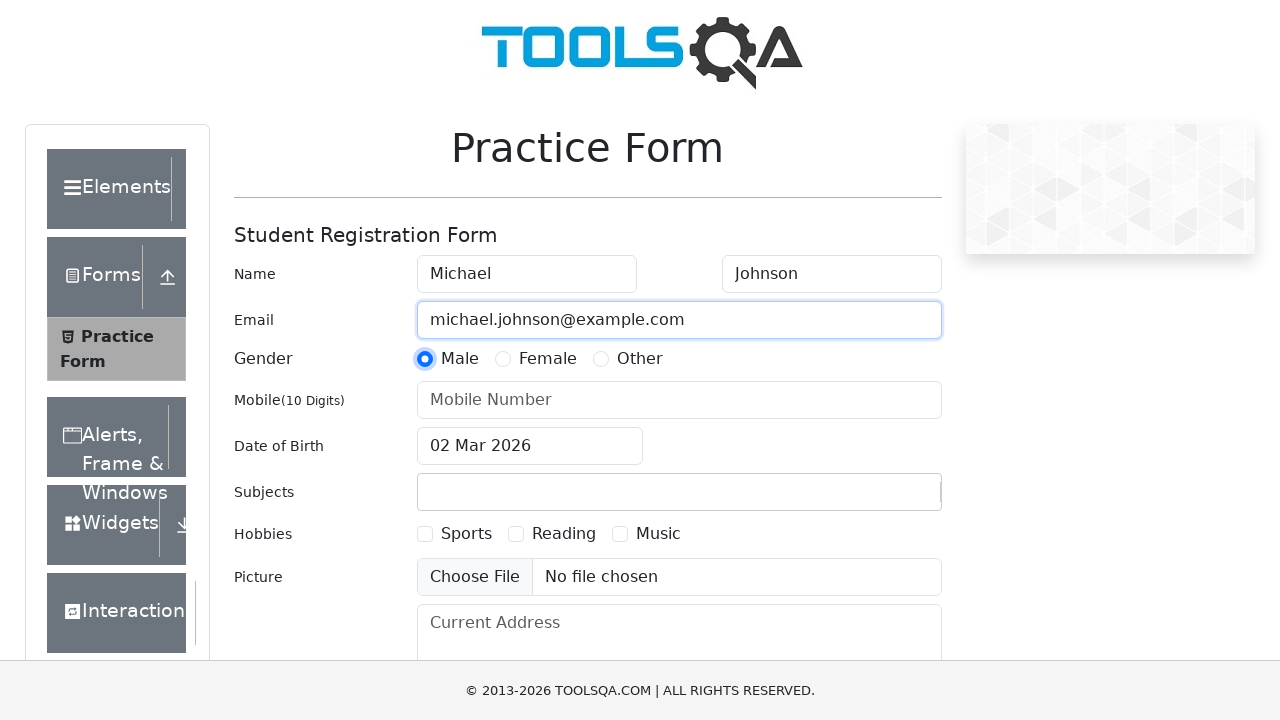

Filled mobile number field with '5551234567' on #userNumber
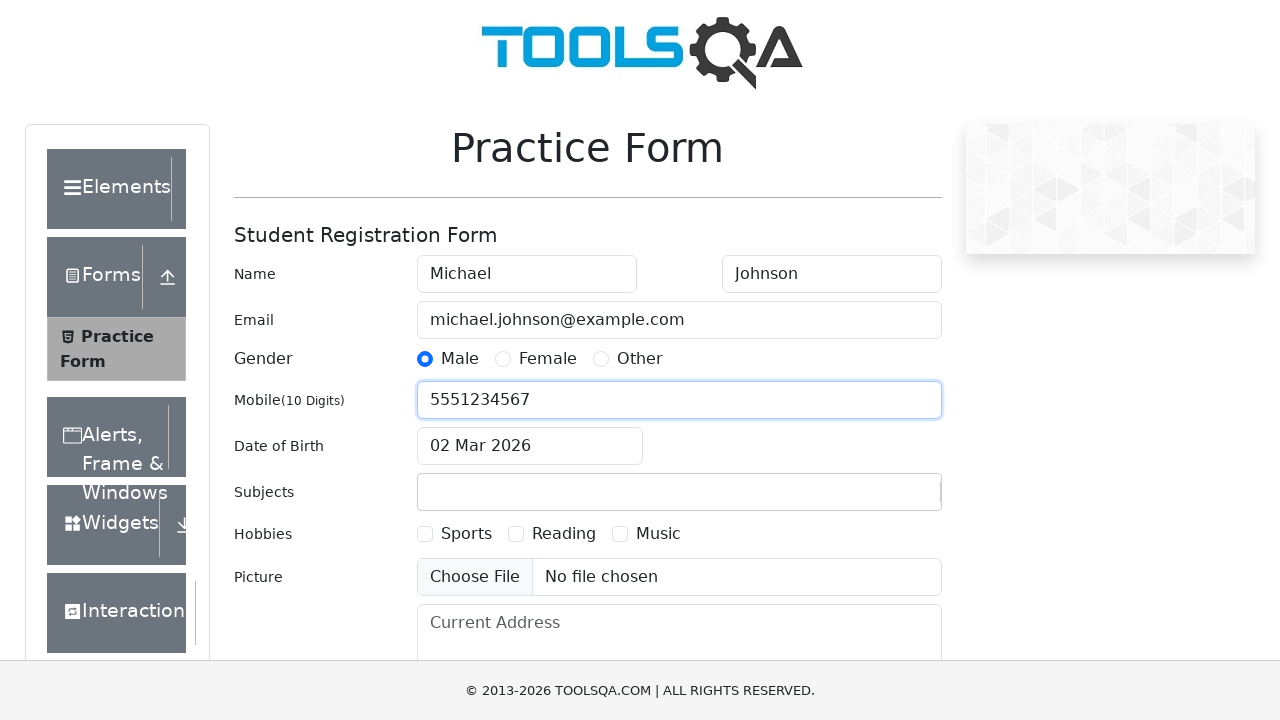

Clicked date of birth field to open date picker at (530, 446) on #dateOfBirthInput
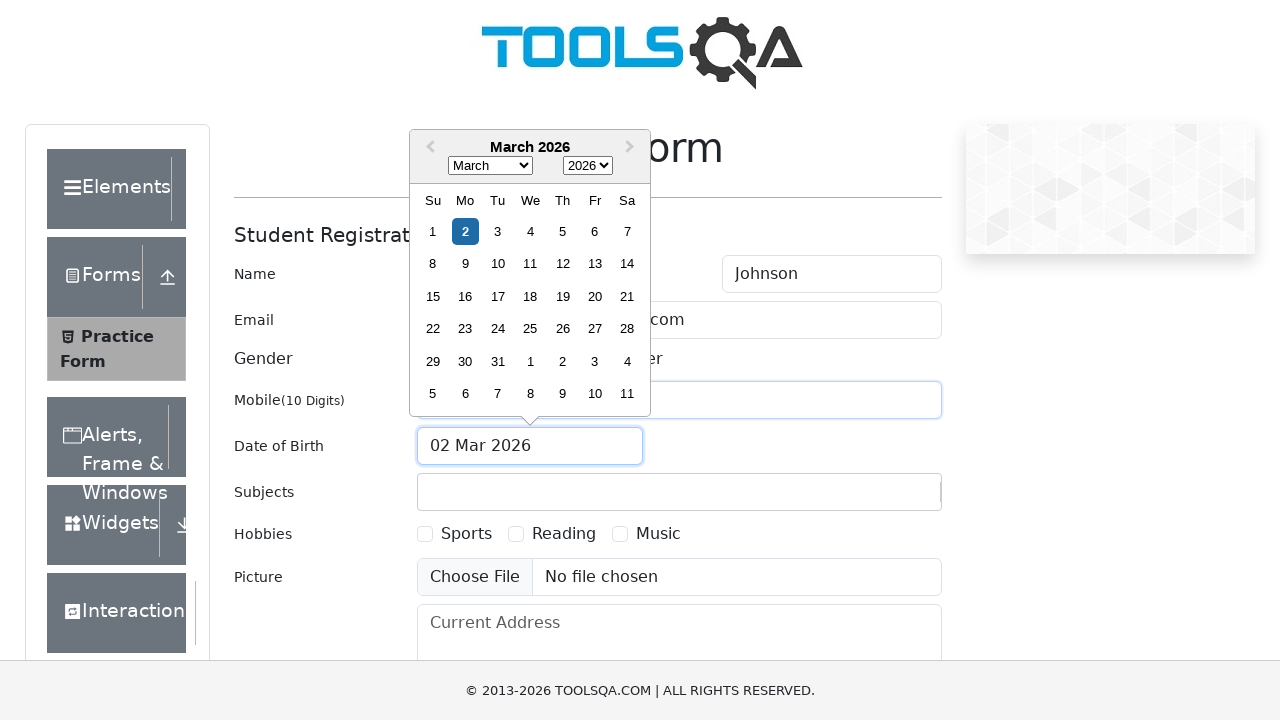

Selected March from month dropdown on .react-datepicker__month-select
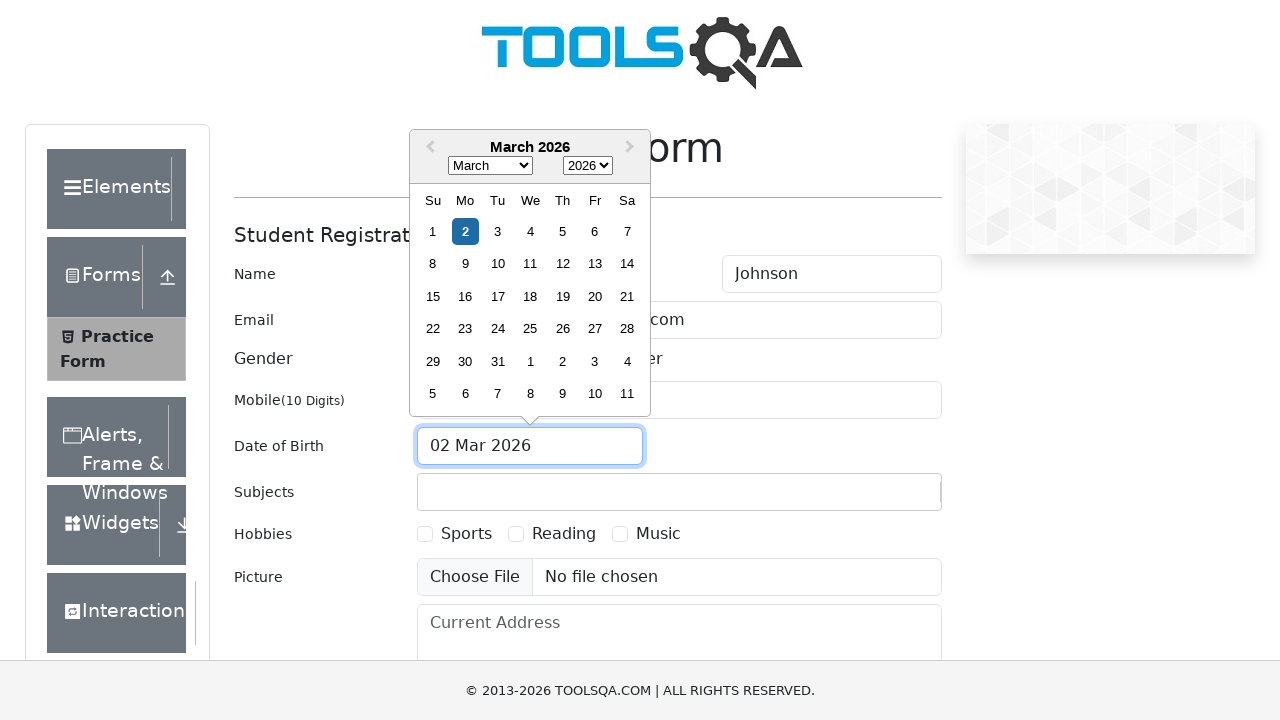

Selected 1993 from year dropdown on .react-datepicker__year-select
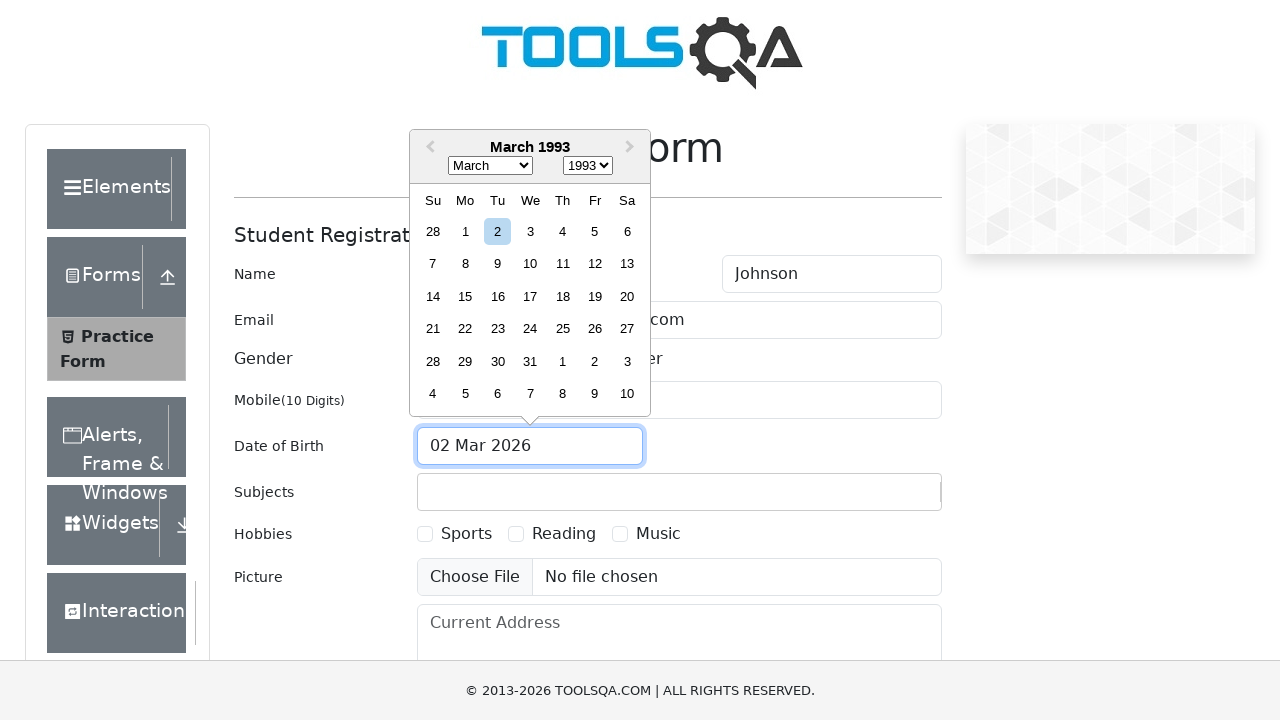

Selected day 30 from date picker at (498, 361) on .react-datepicker__day--030:not(.react-datepicker__day--outside-month)
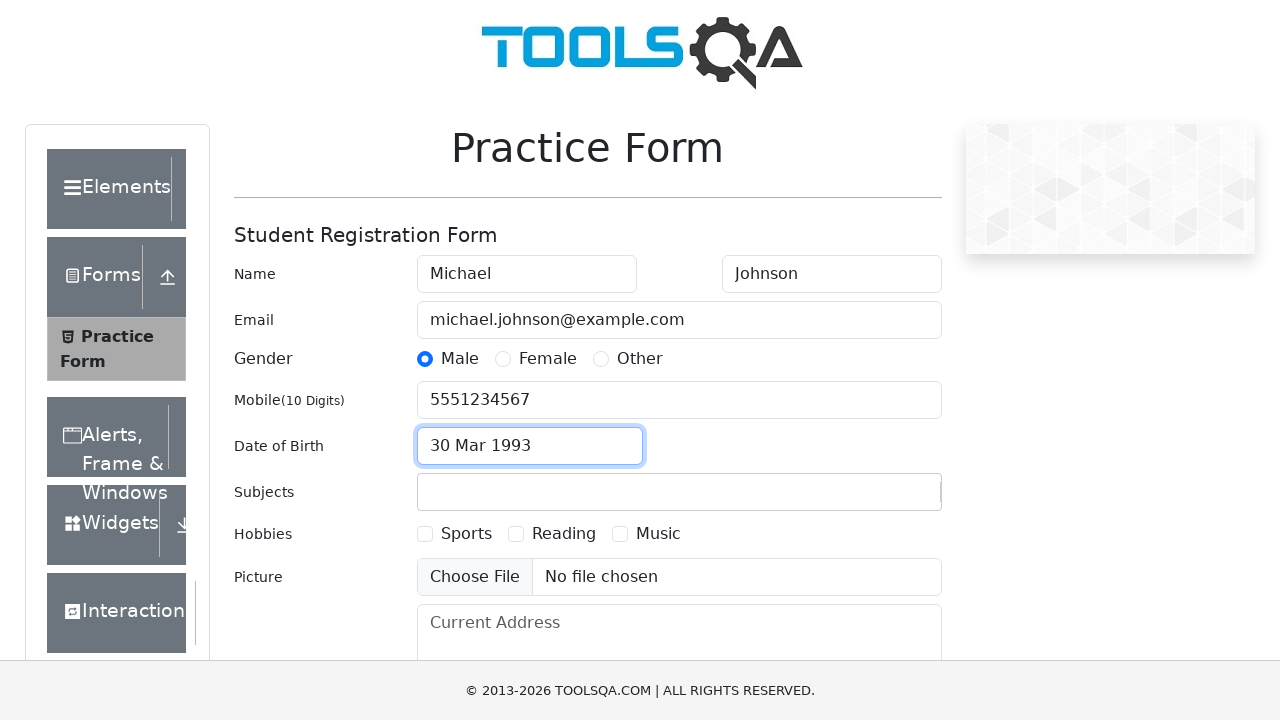

Selected Sports hobby checkbox at (466, 534) on label[for='hobbies-checkbox-1']
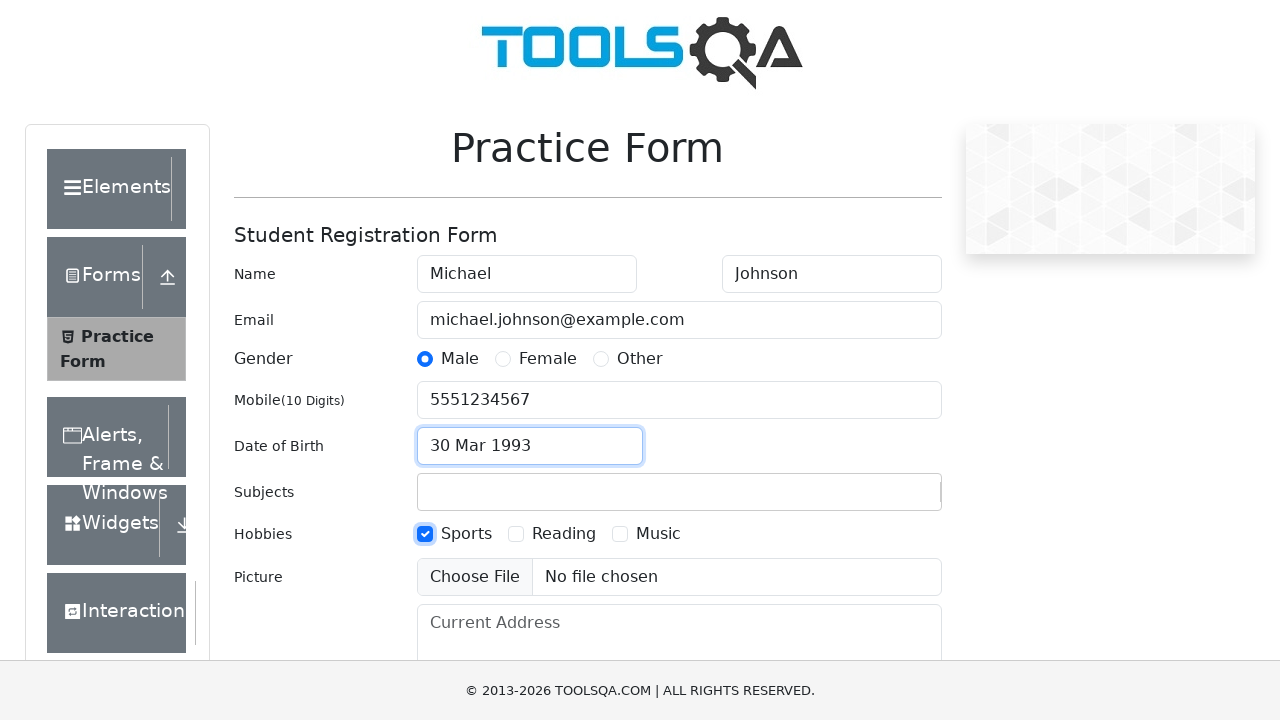

Filled current address field with '123 Test Street, Apt 4B, New York' on #currentAddress
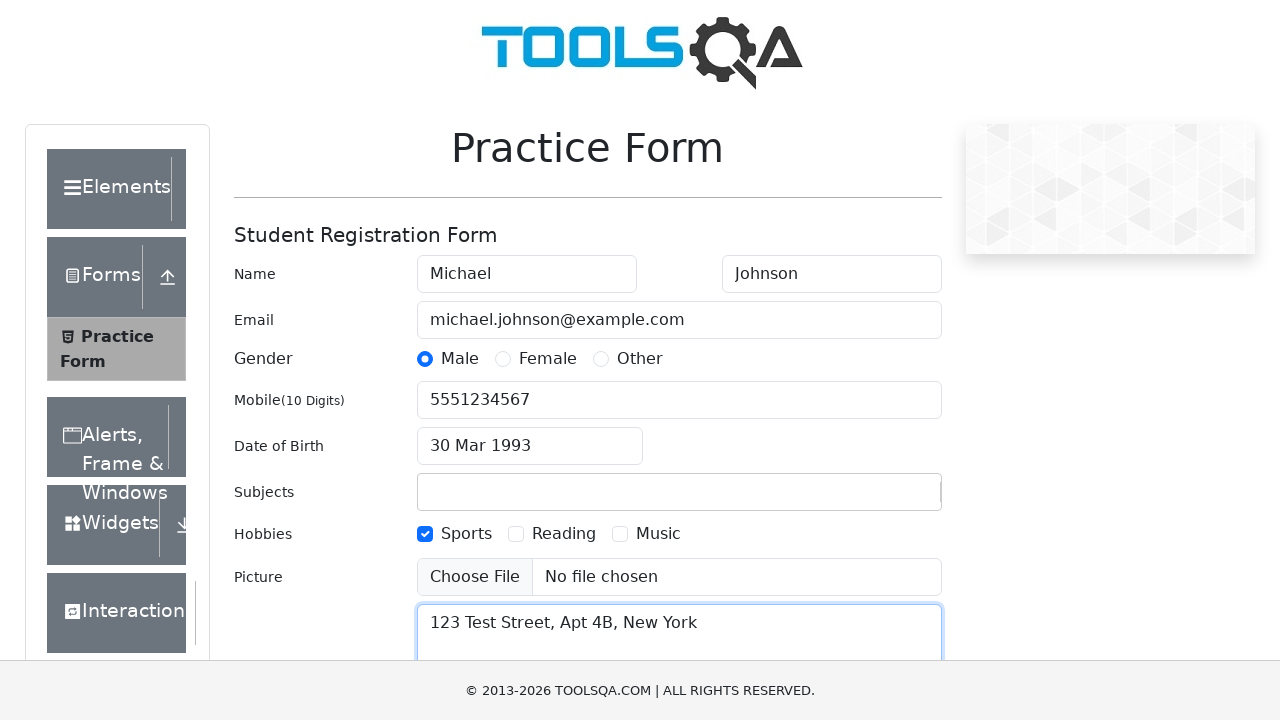

Clicked subjects input field at (430, 492) on #subjectsInput
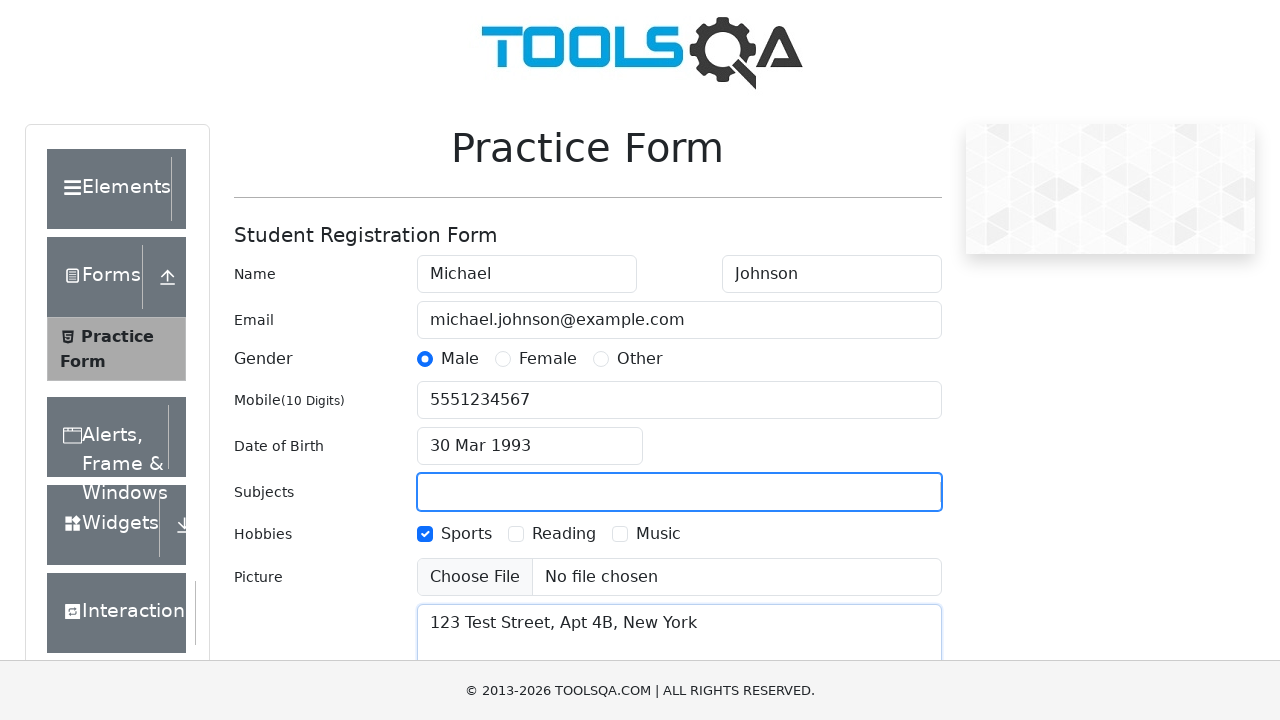

Filled subjects field with 'Maths' on #subjectsInput
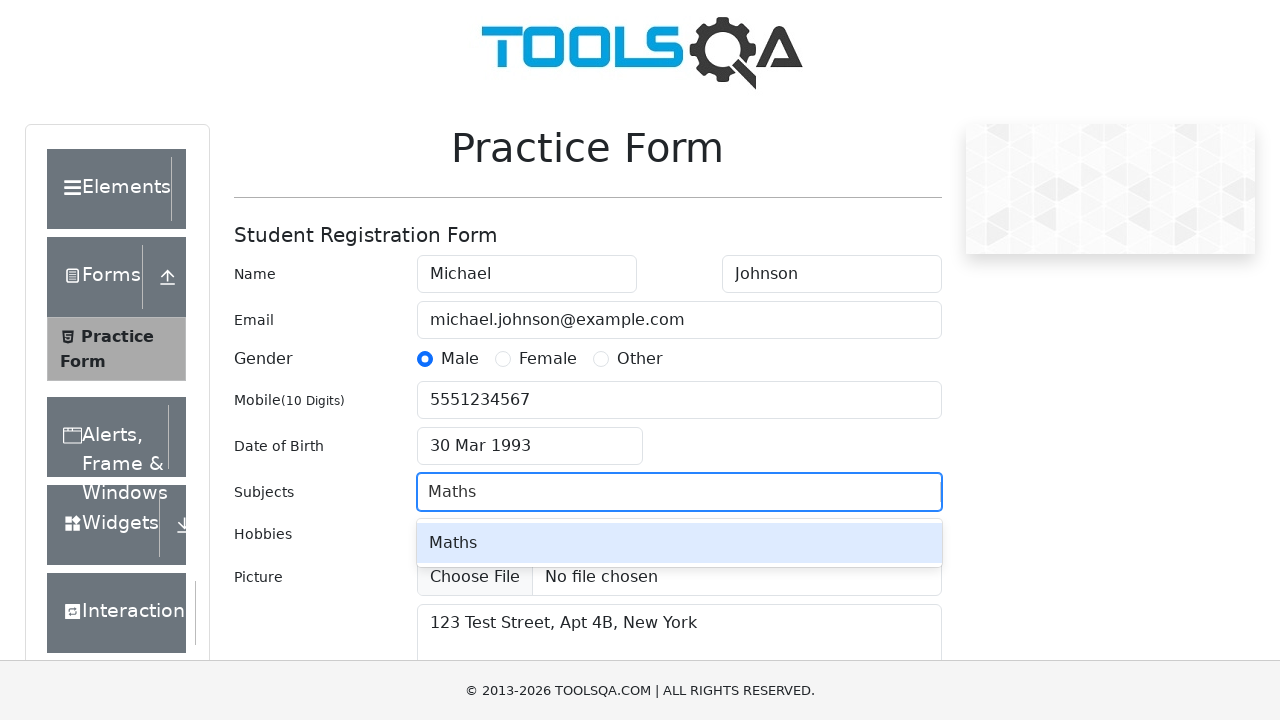

Selected Maths from autocomplete dropdown at (679, 543) on .subjects-auto-complete__option
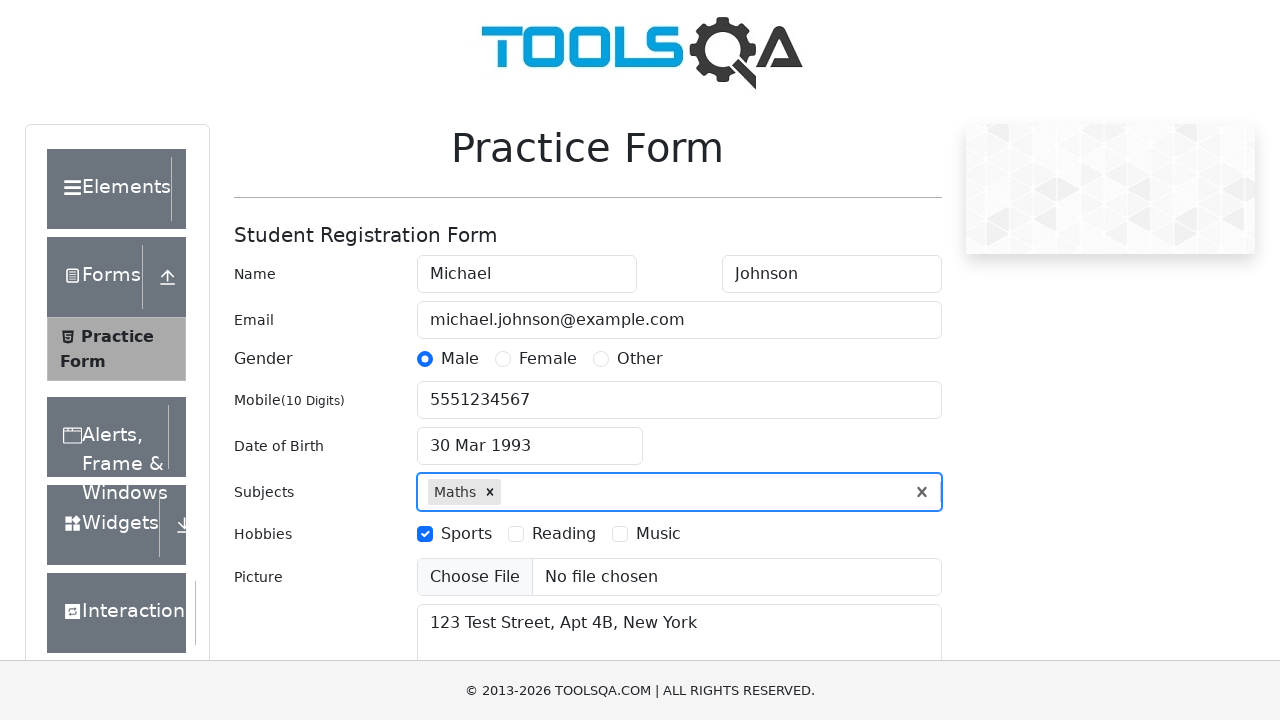

Clicked state dropdown to open selection at (527, 437) on #state
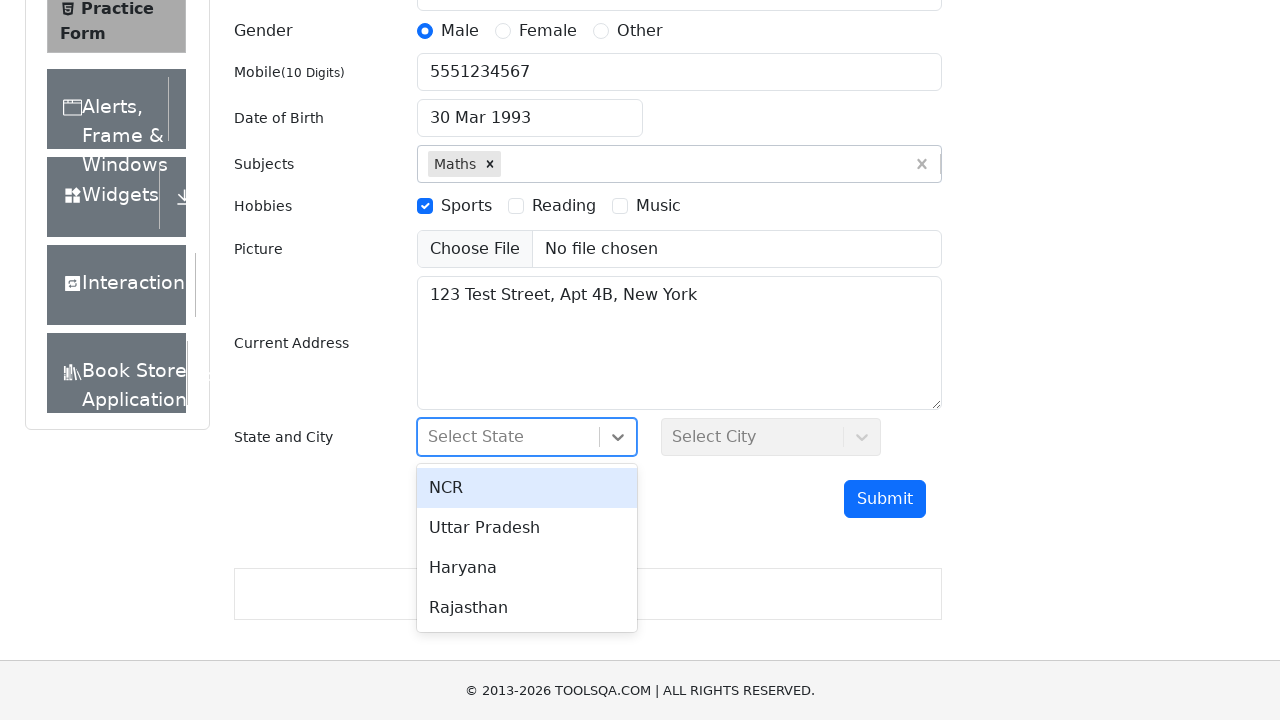

Selected NCR from state dropdown at (527, 488) on #react-select-3-option-0
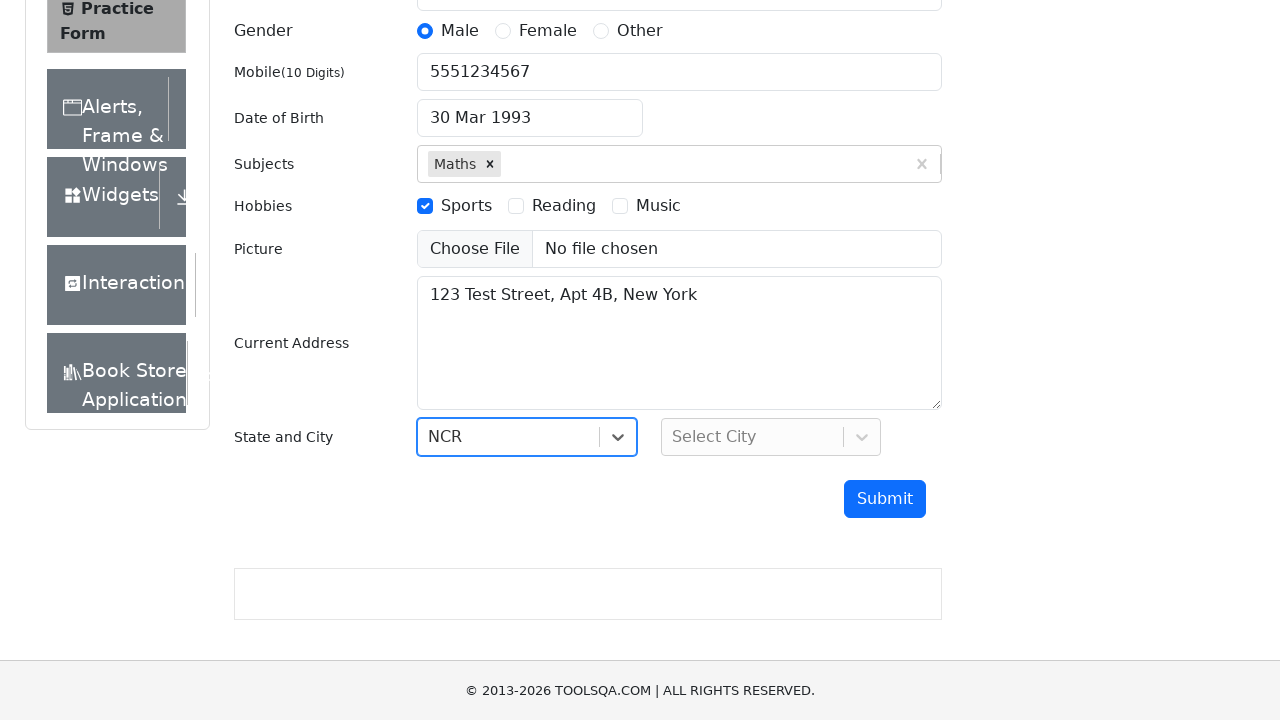

Clicked city dropdown to open selection at (771, 437) on #city
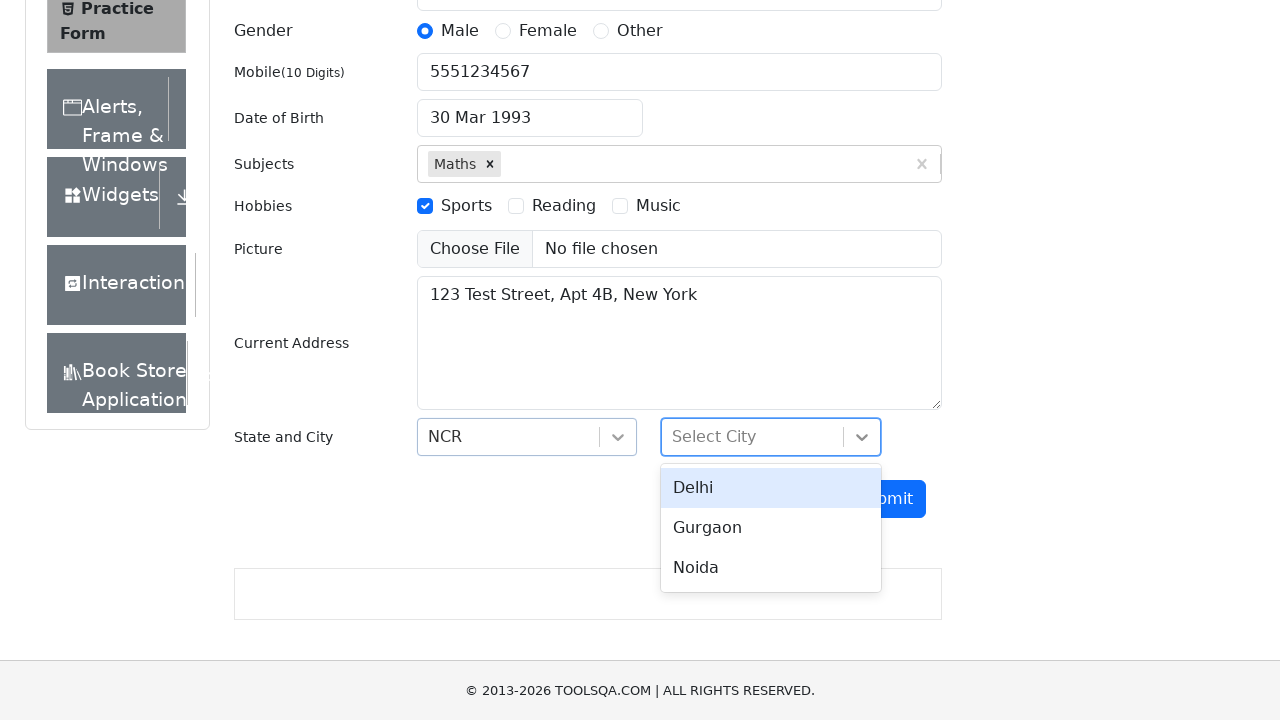

Selected Delhi from city dropdown at (771, 488) on #react-select-4-option-0
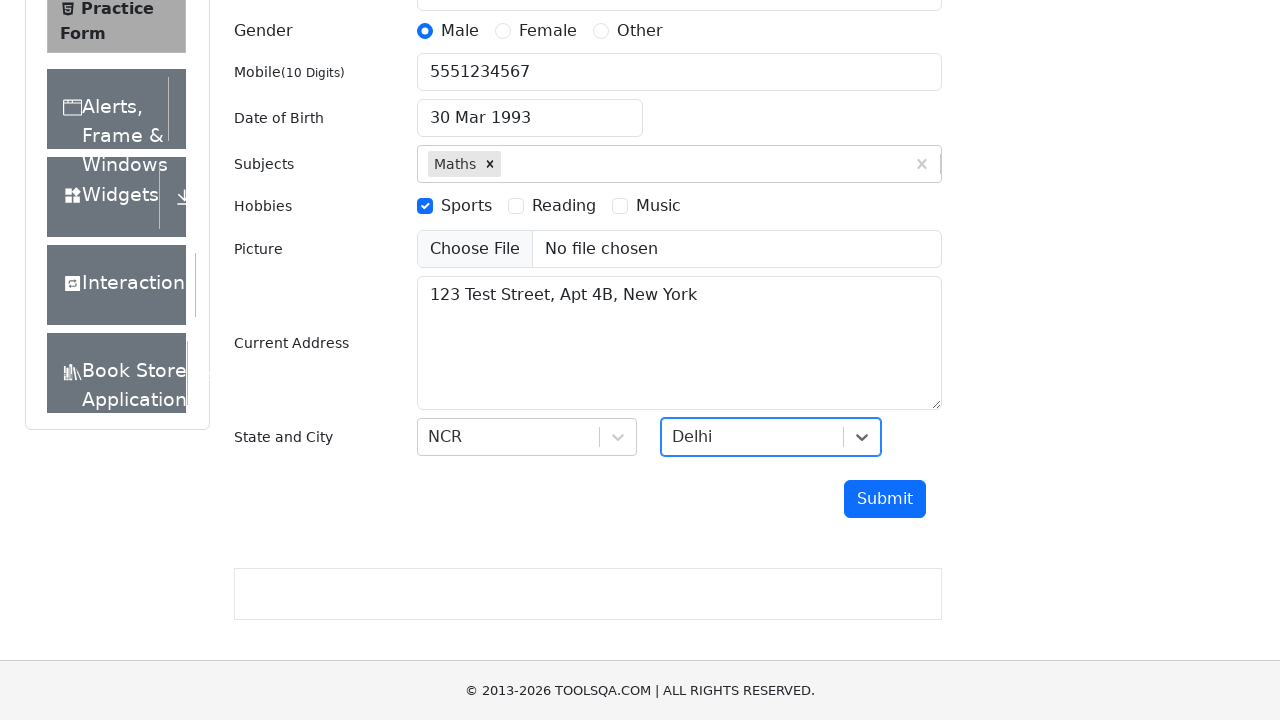

Clicked submit button to submit registration form at (885, 499) on #submit
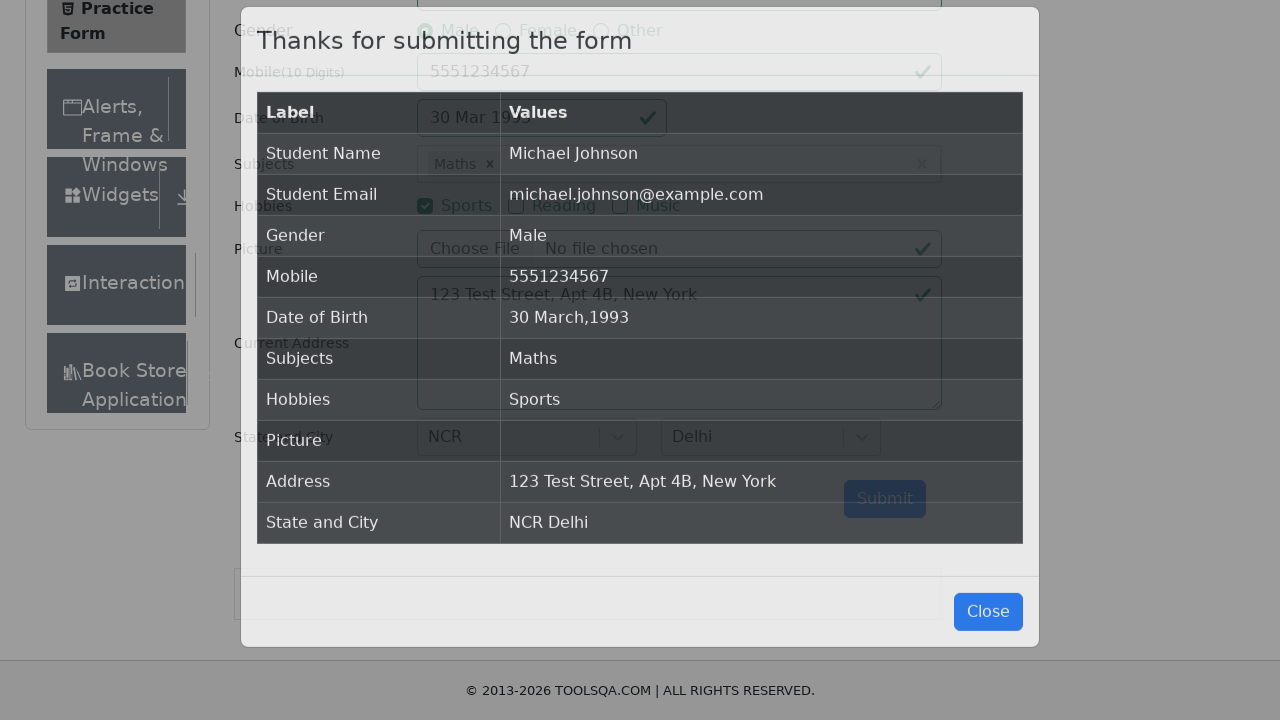

Waited for results modal title to appear
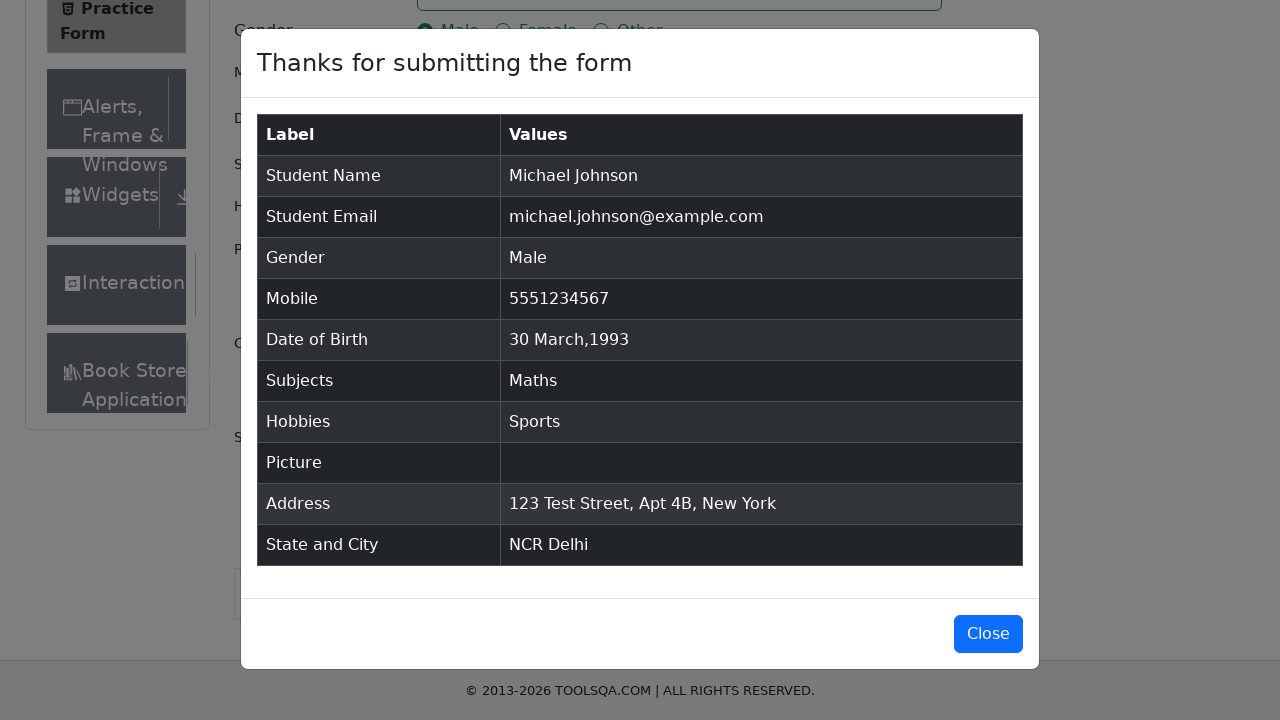

Confirmed success message 'Thanks for submitting the form' is displayed
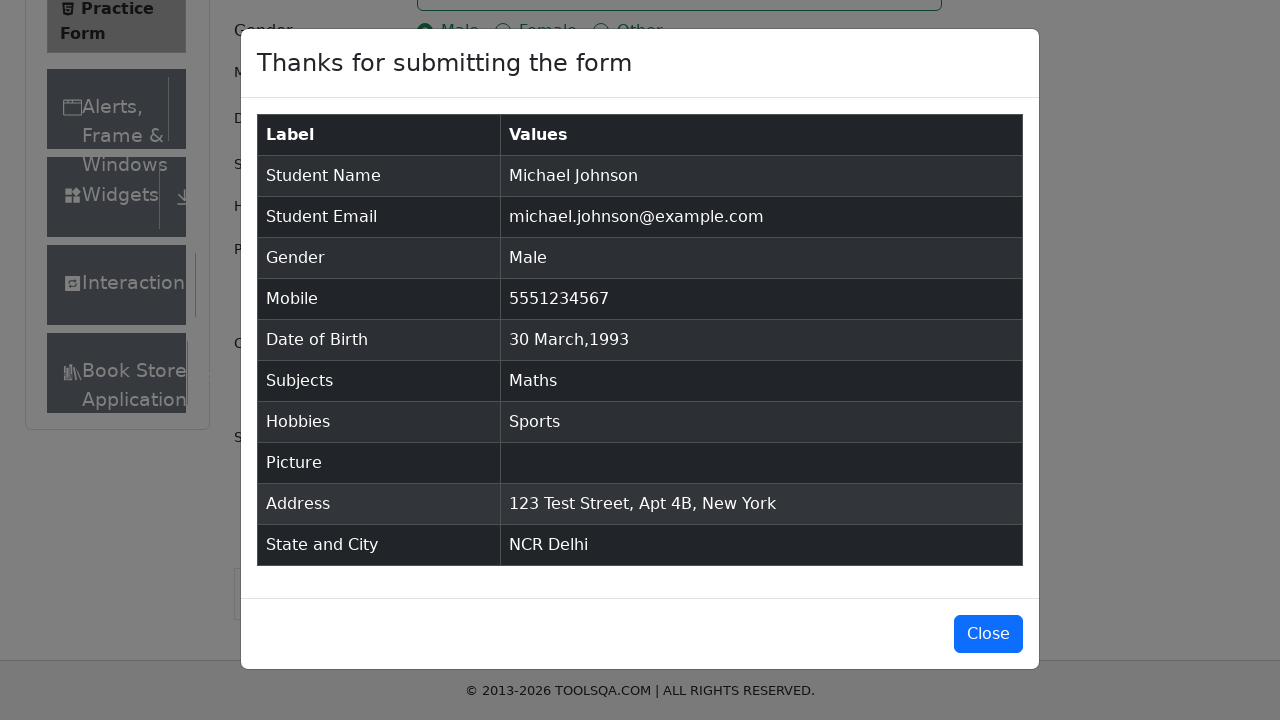

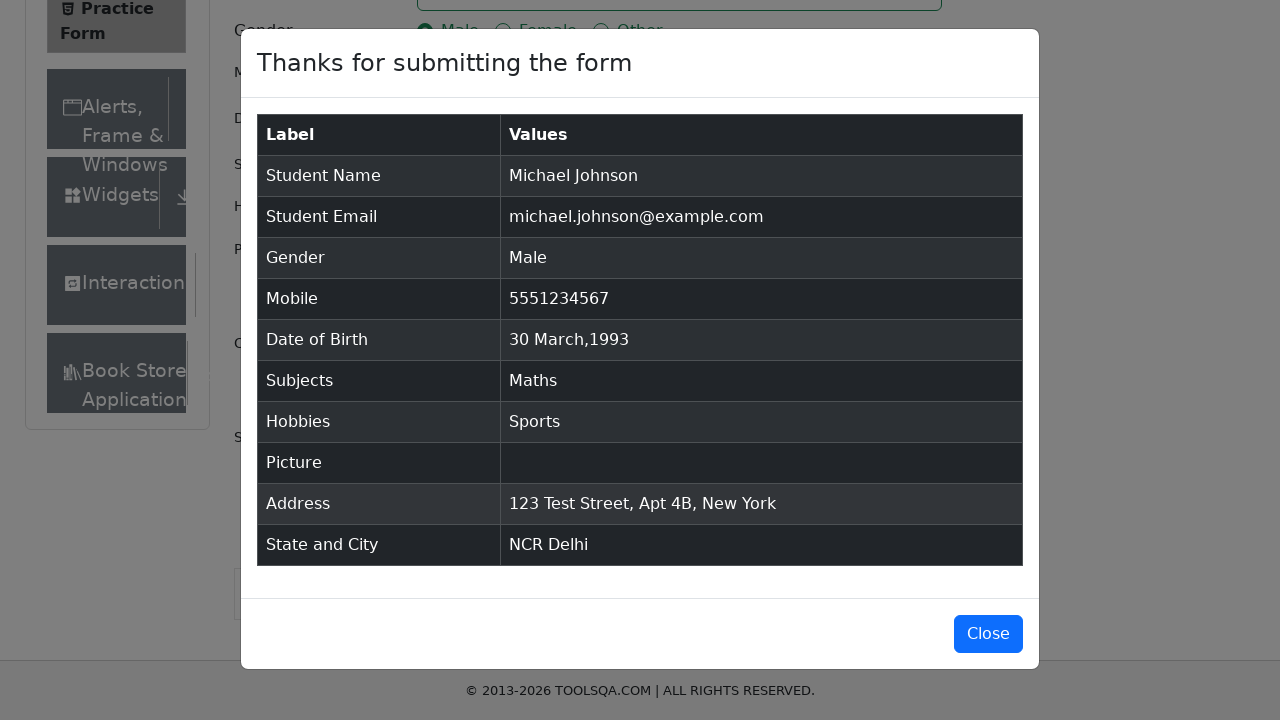